Tests an e-commerce purchase flow on the Sauce Demo site by logging in with demo credentials, adding items to cart, going through checkout, and completing a purchase

Starting URL: https://www.saucedemo.com/

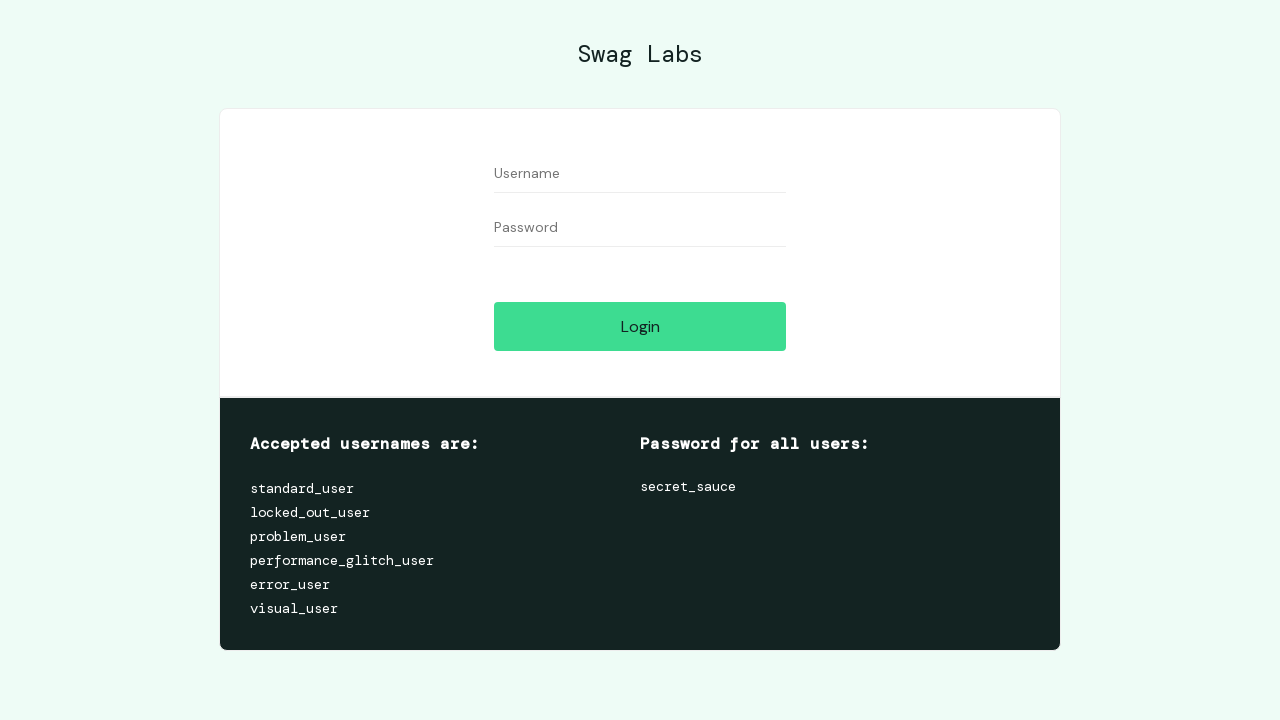

Clicked on login credentials display at (445, 516) on #login_credentials
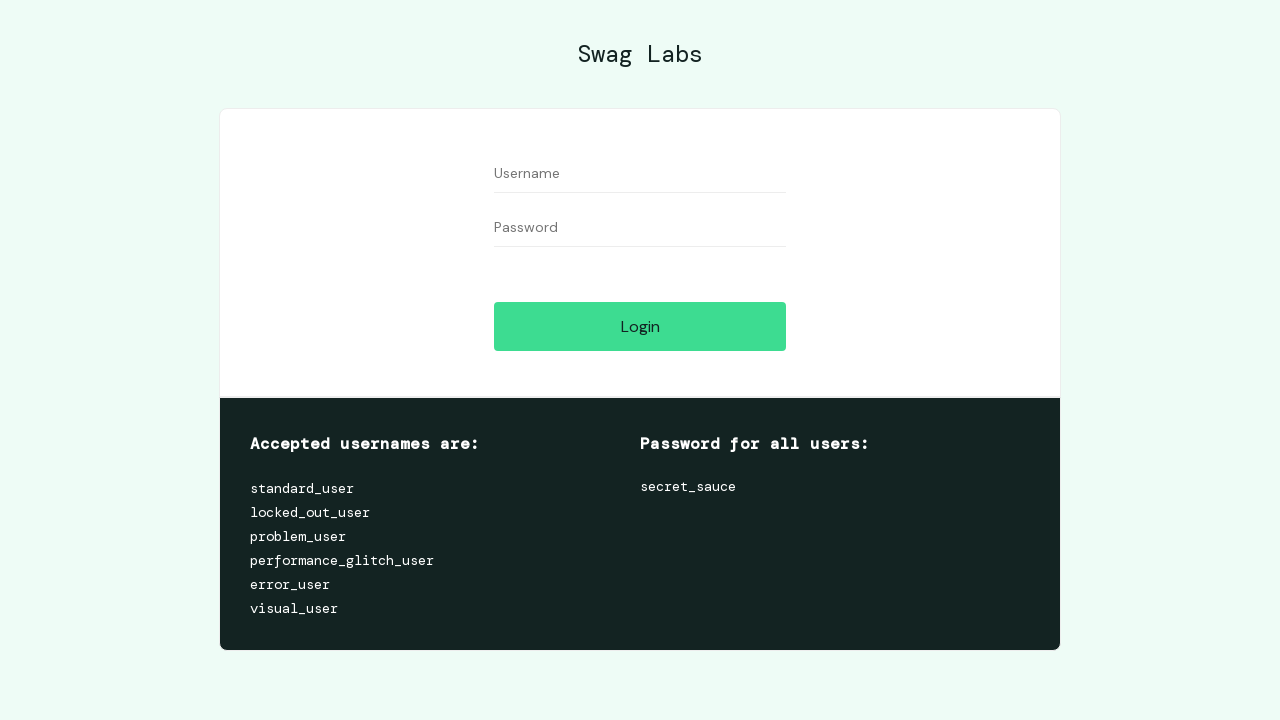

Filled username field with 'standard_user' on [data-test='username']
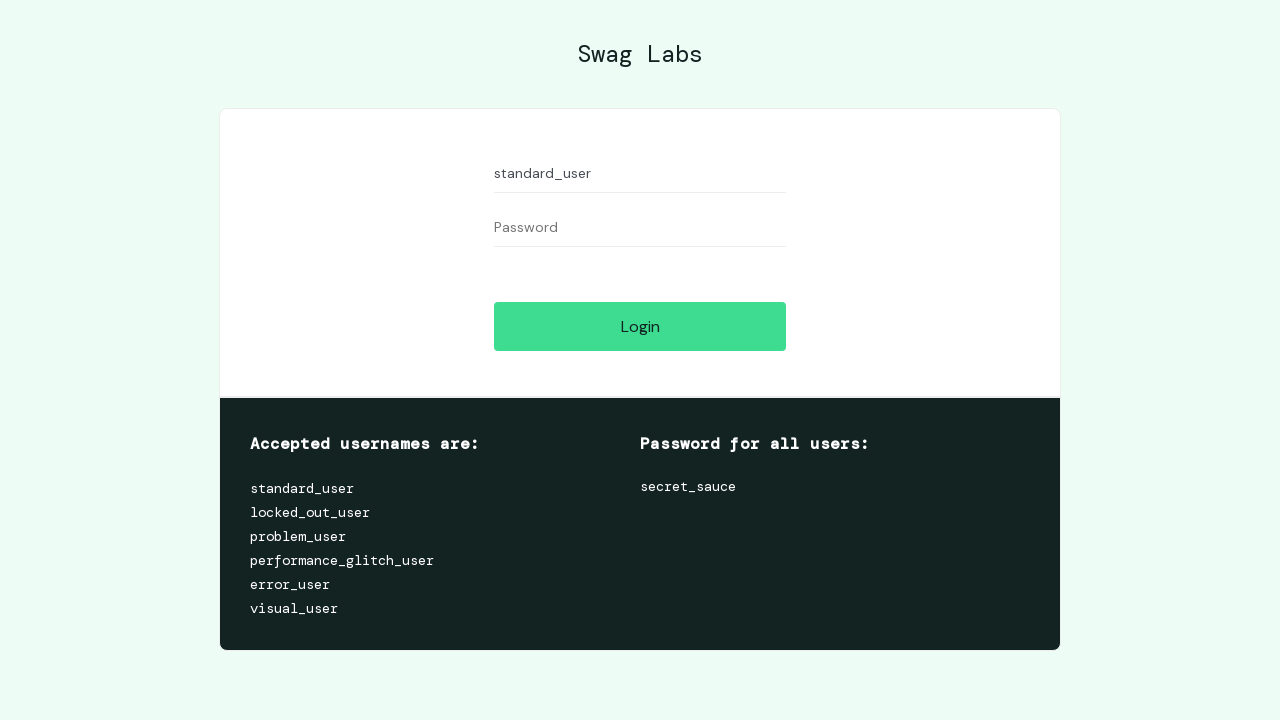

Filled password field with 'secret_sauce' on [data-test='password']
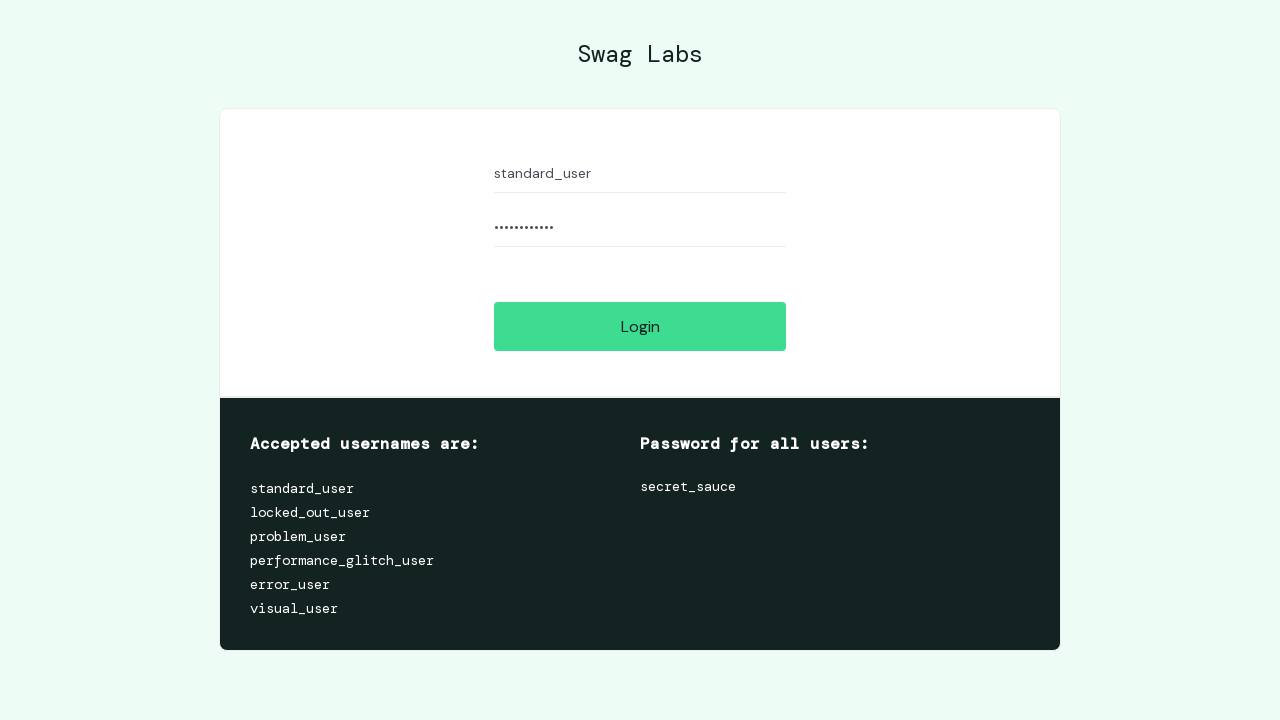

Clicked login button at (640, 326) on [data-test='login-button']
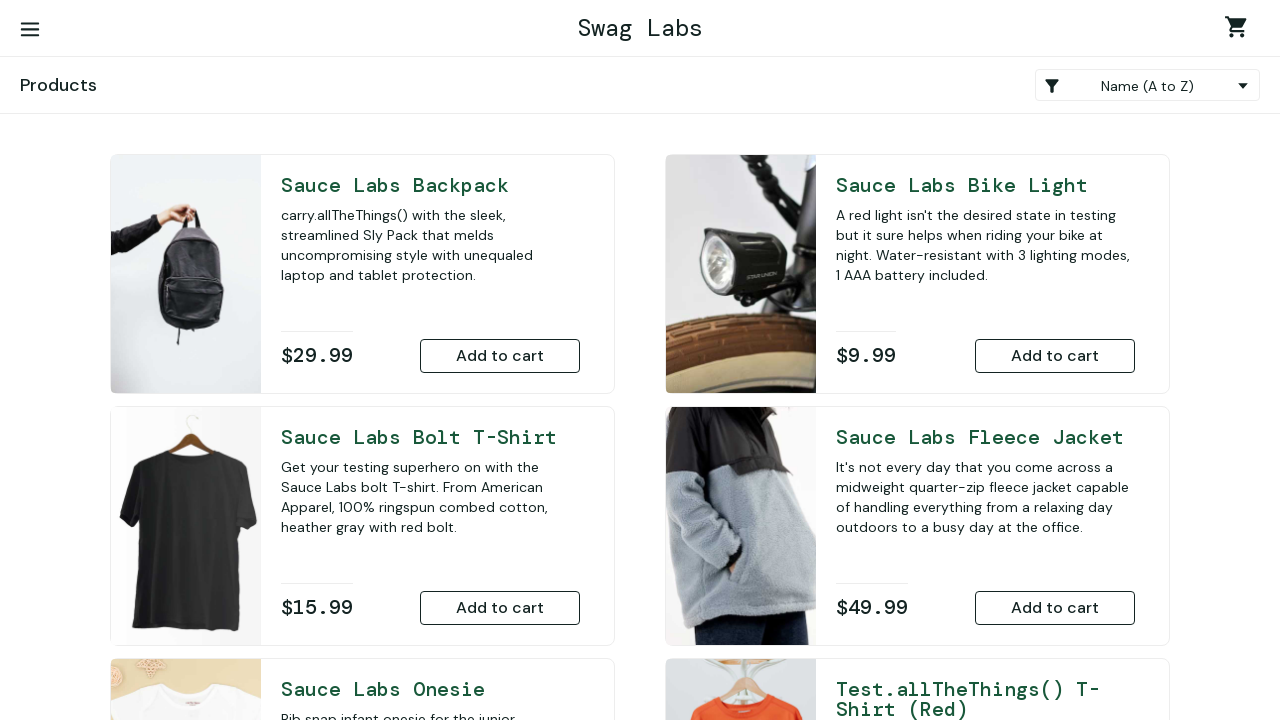

Inventory page loaded successfully
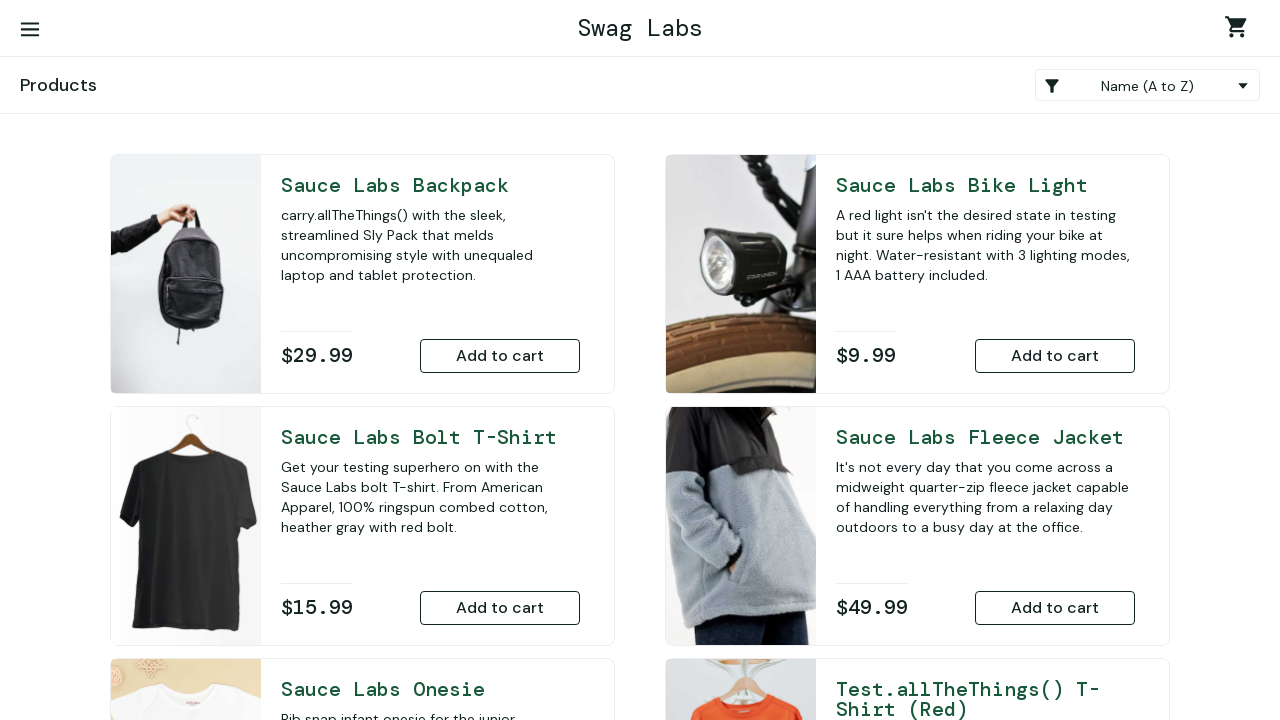

Added Sauce Labs Backpack to cart at (500, 356) on [data-test='add-to-cart-sauce-labs-backpack']
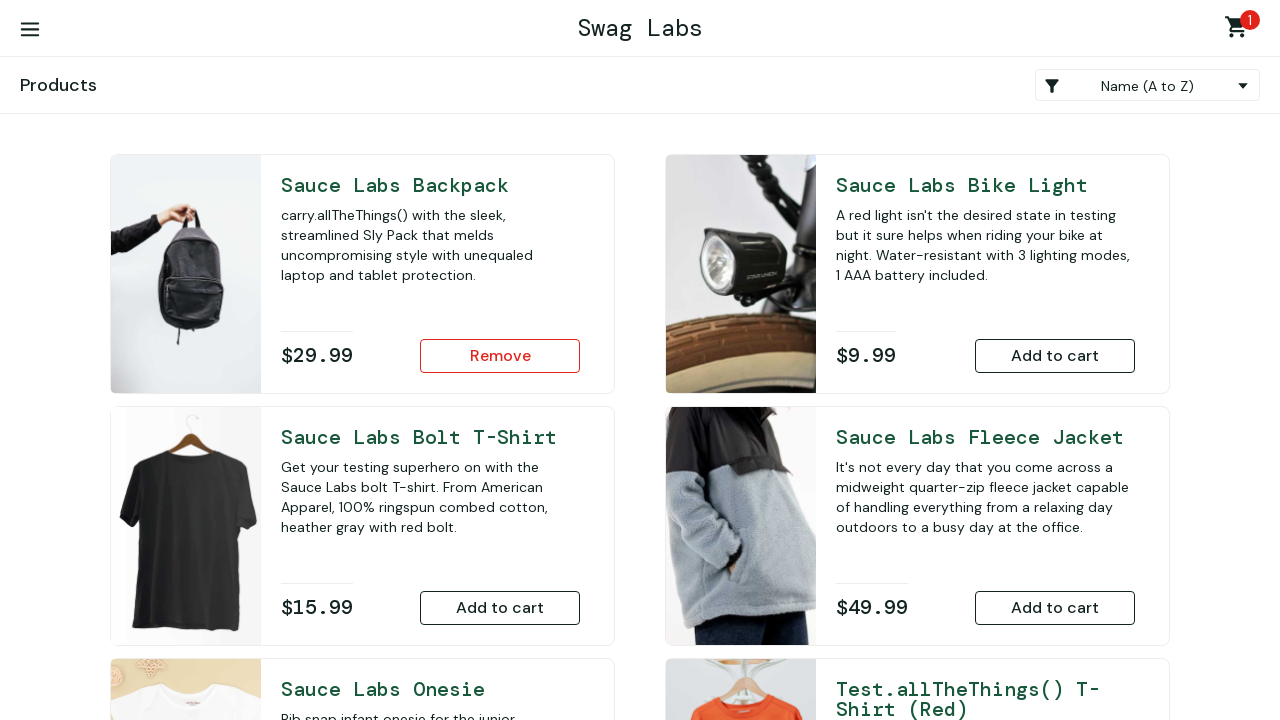

Added Sauce Labs Fleece Jacket to cart at (1055, 608) on [data-test='add-to-cart-sauce-labs-fleece-jacket']
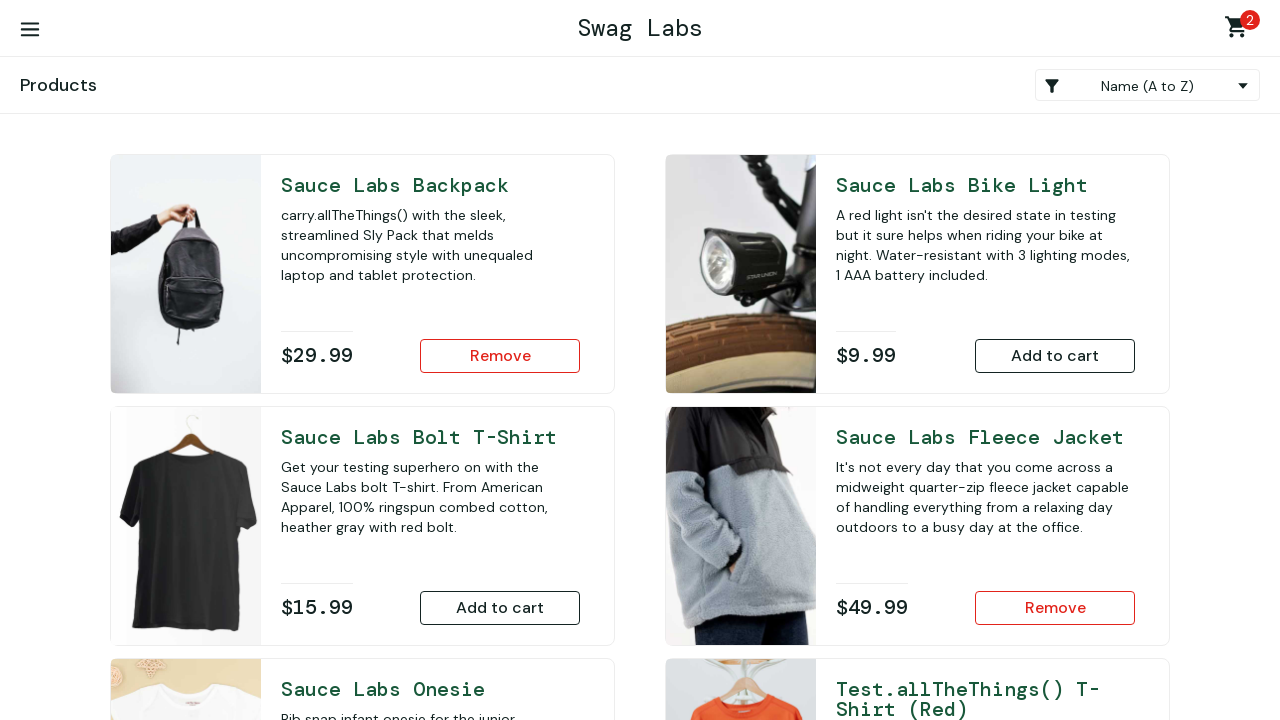

Added Sauce Labs Onesie to cart at (500, 470) on [data-test='add-to-cart-sauce-labs-onesie']
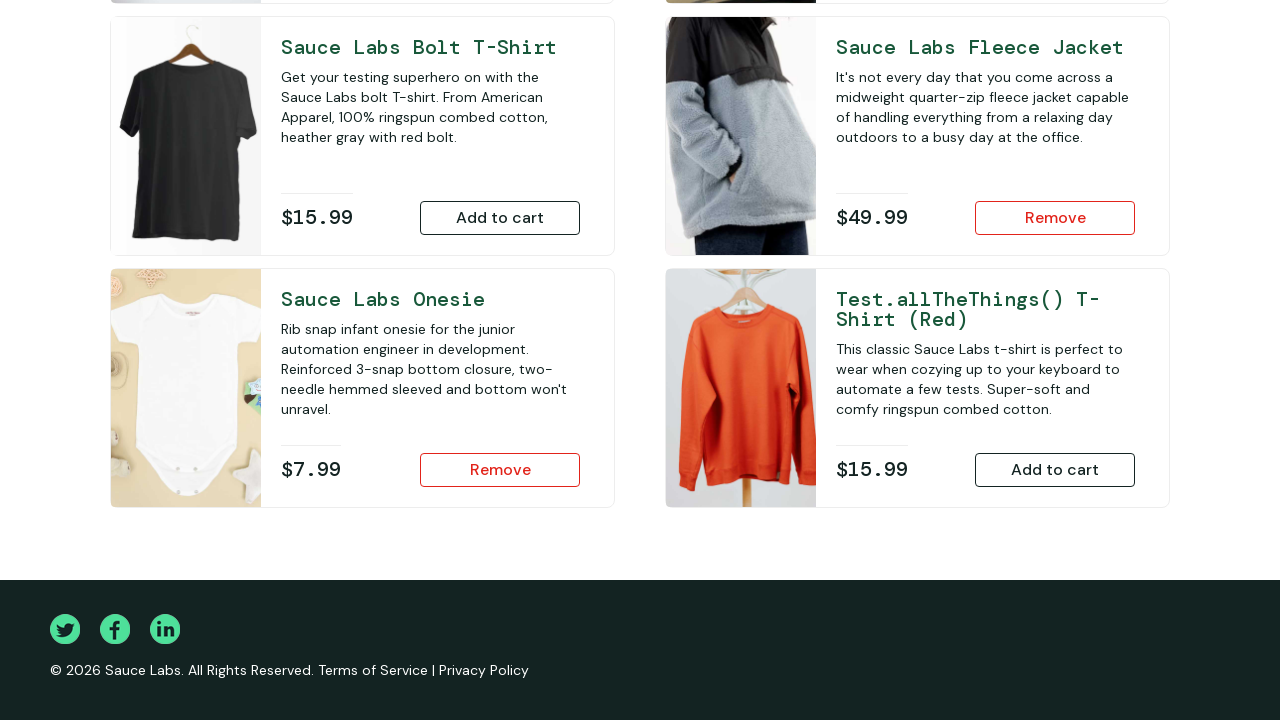

Clicked cart badge to view cart with 3 items at (1240, 30) on a:has-text('3')
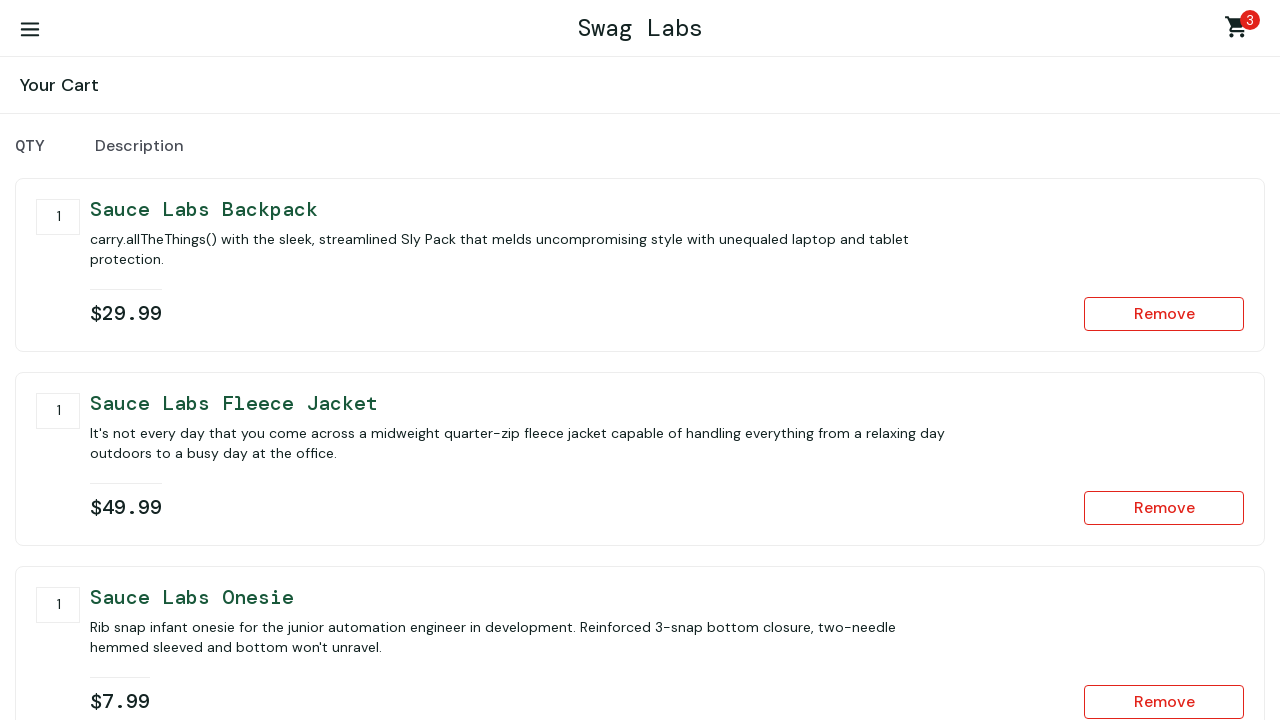

Removed Sauce Labs Fleece Jacket from cart at (1164, 508) on [data-test='remove-sauce-labs-fleece-jacket']
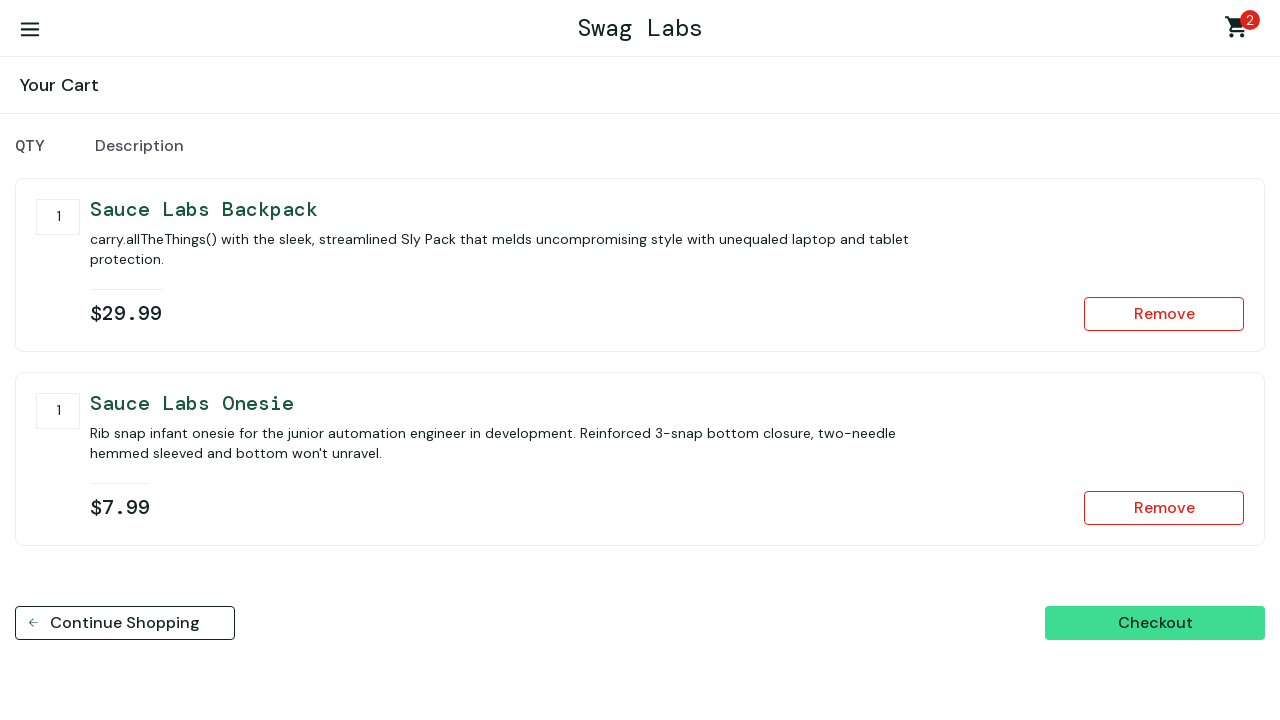

Clicked checkout button at (1155, 623) on [data-test='checkout']
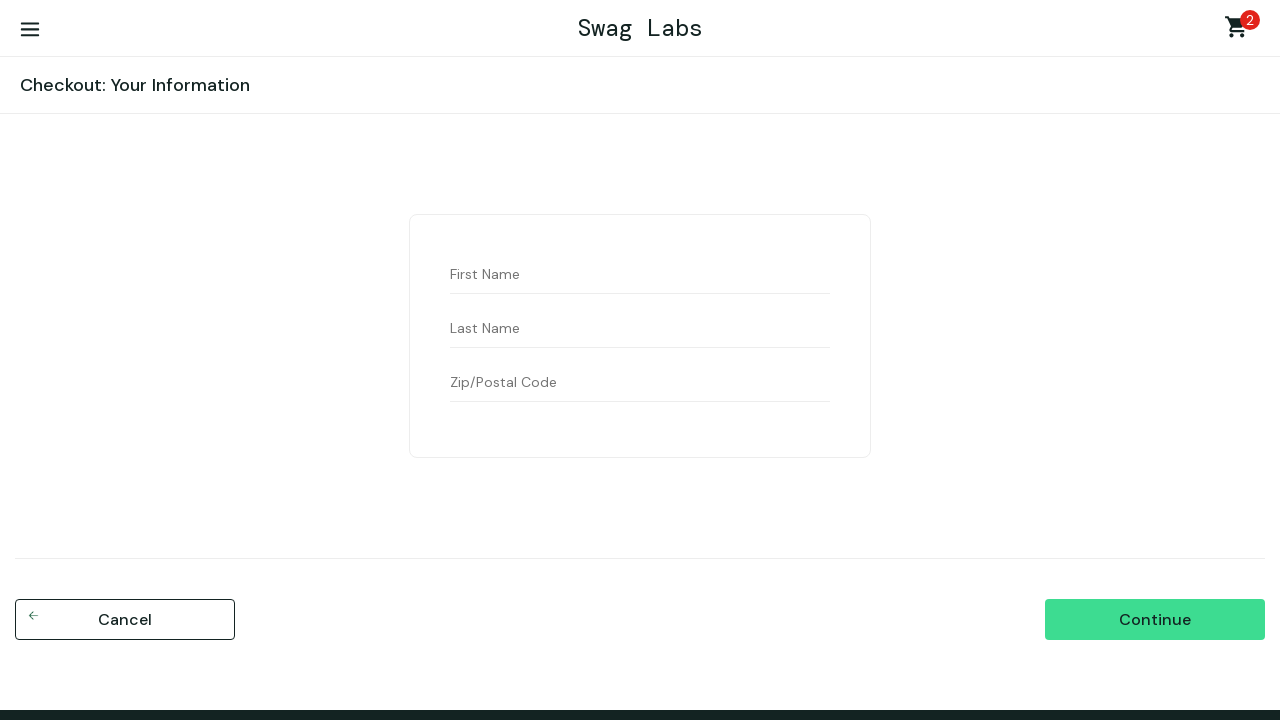

Filled first name field with 'Pablo' on [data-test='firstName']
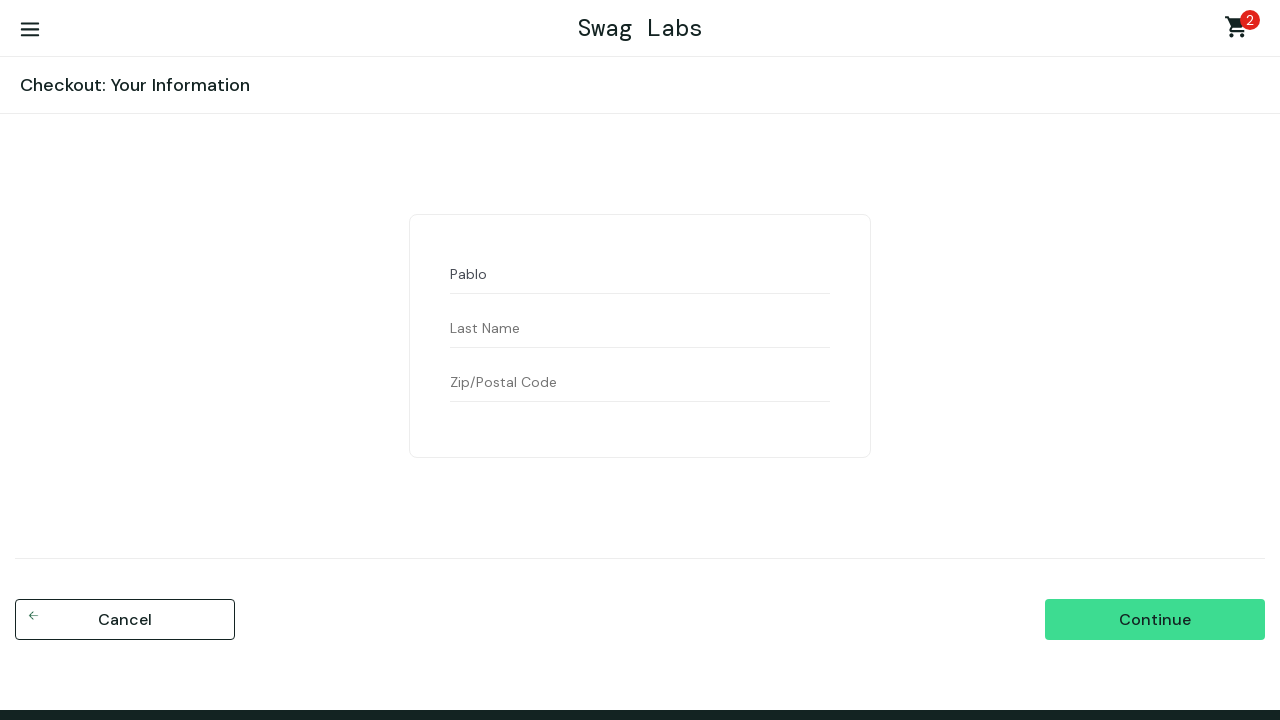

Filled last name field with 'Ramos' on [data-test='lastName']
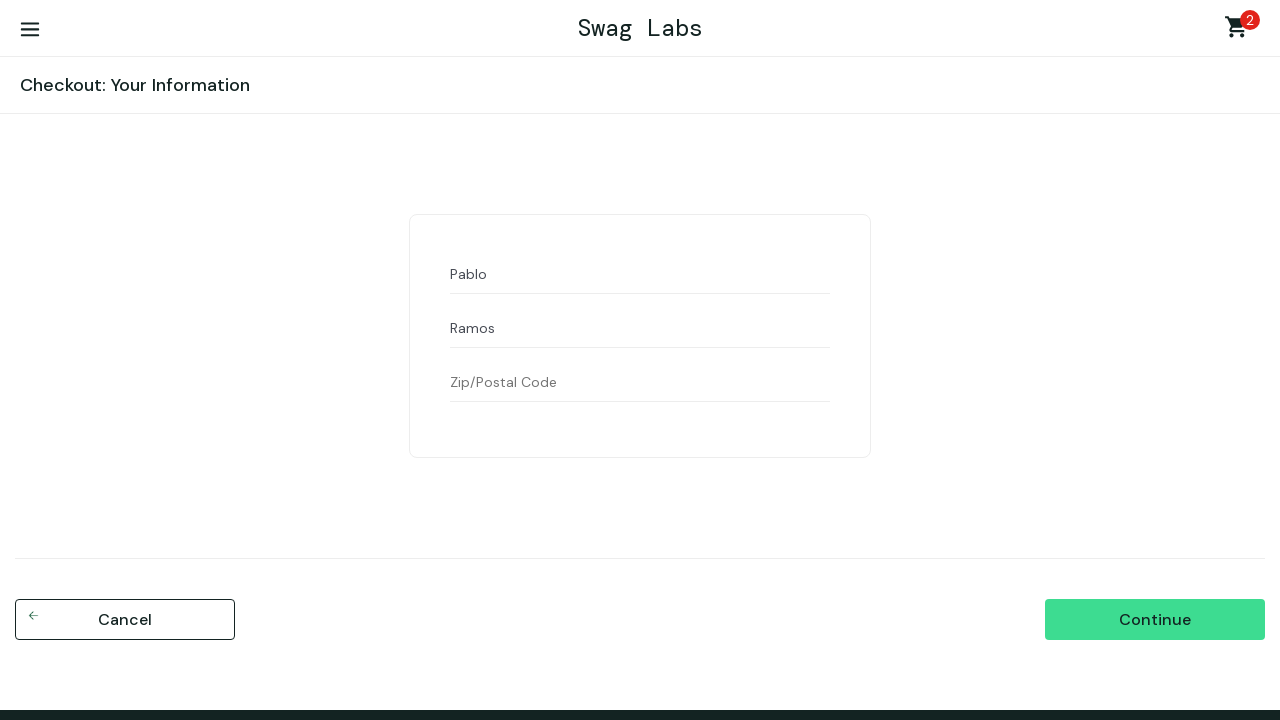

Filled postal code field with '01017' on [data-test='postalCode']
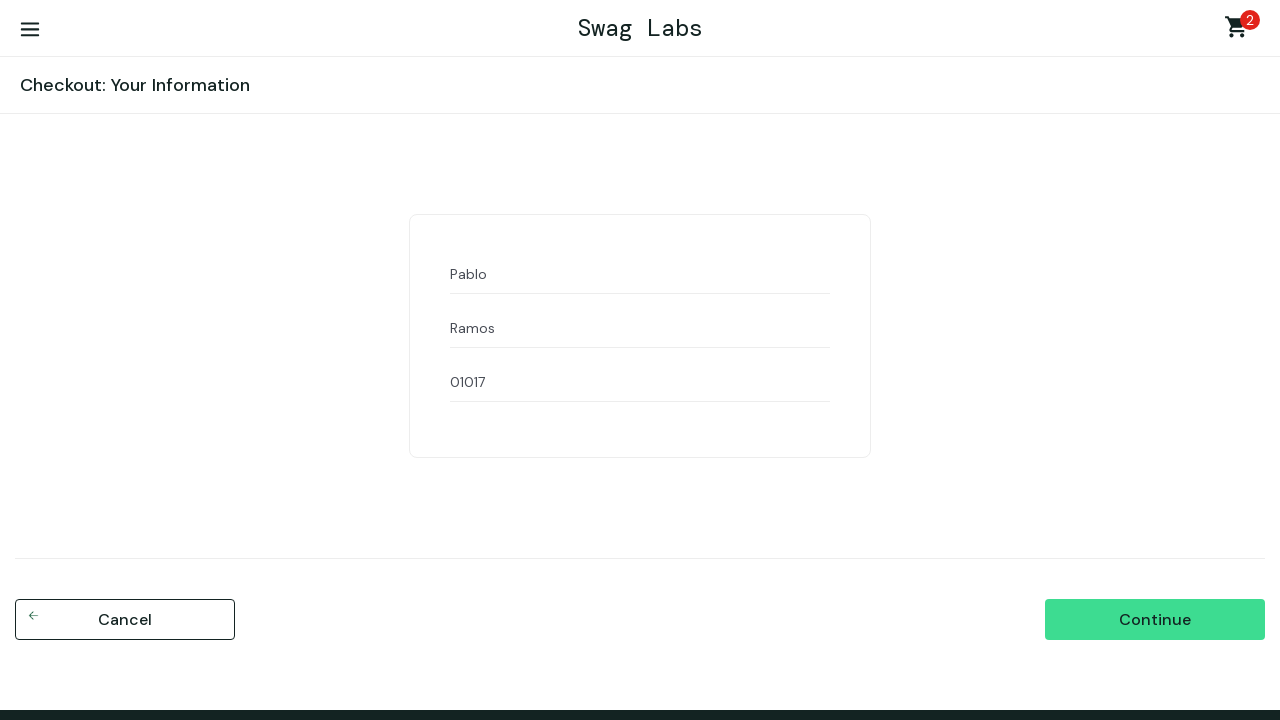

Clicked continue button to proceed to order review at (1155, 620) on [data-test='continue']
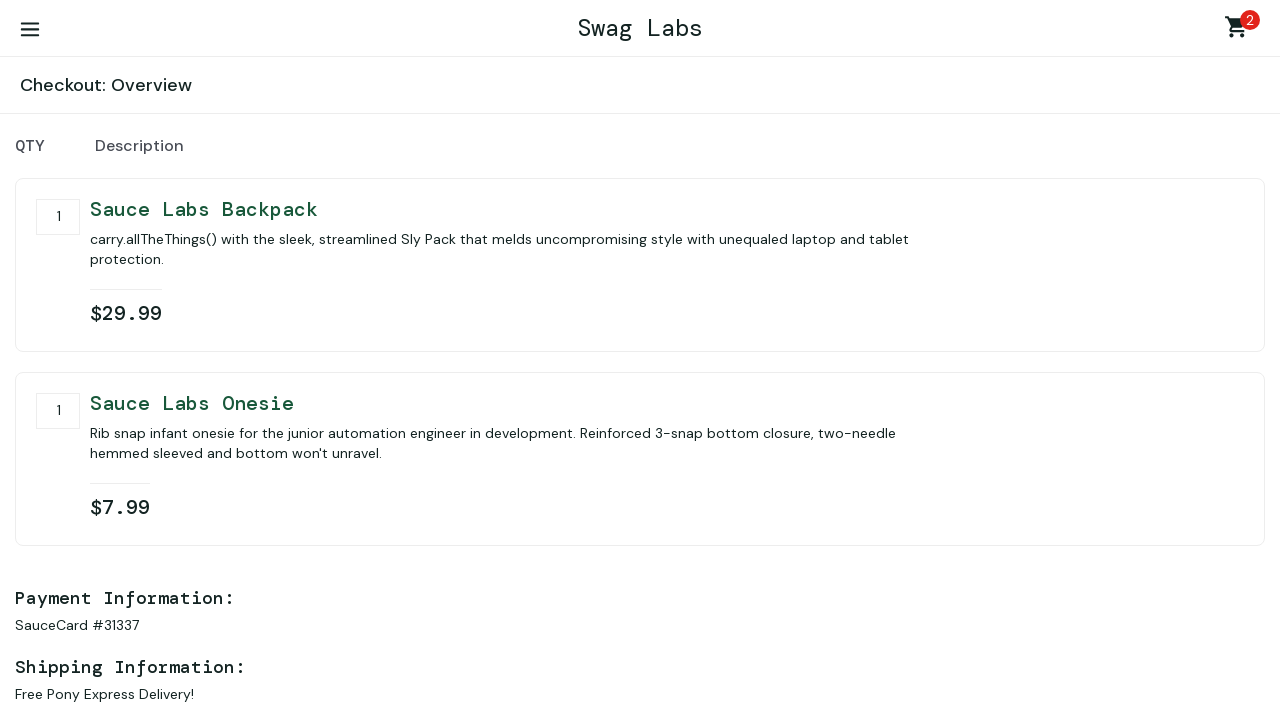

Clicked finish button to complete purchase at (1155, 463) on [data-test='finish']
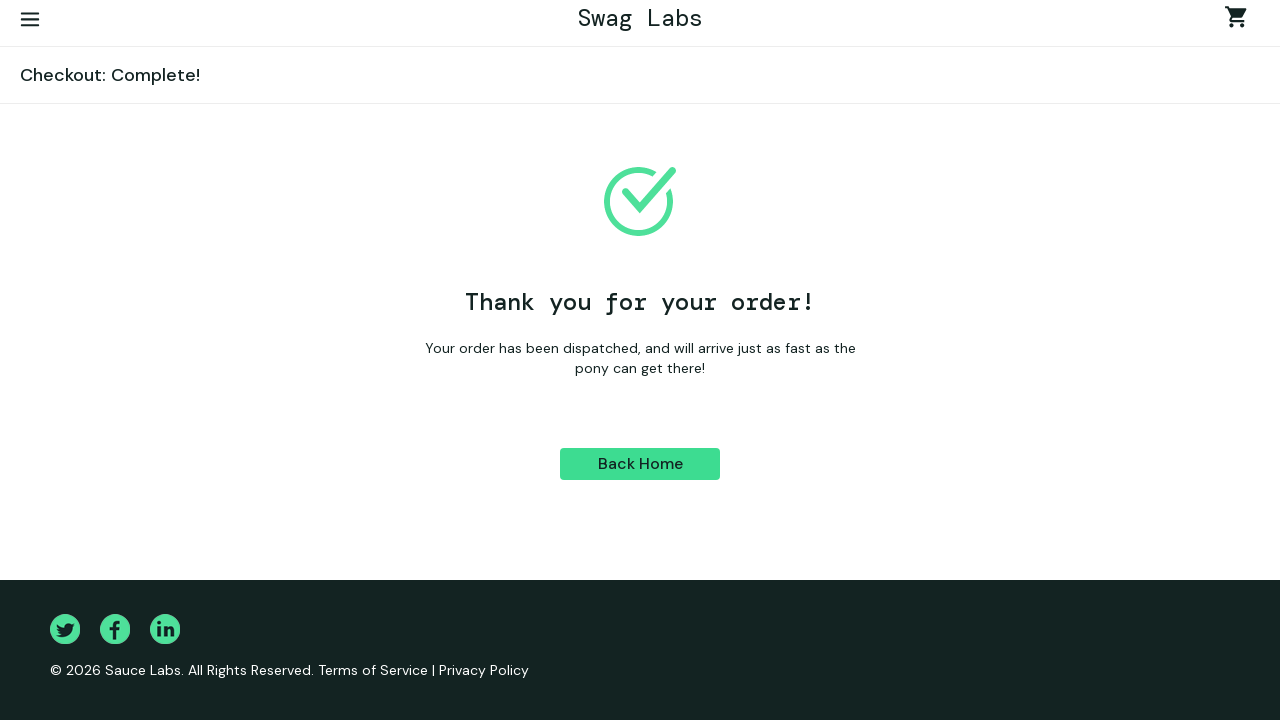

Purchase completion message displayed
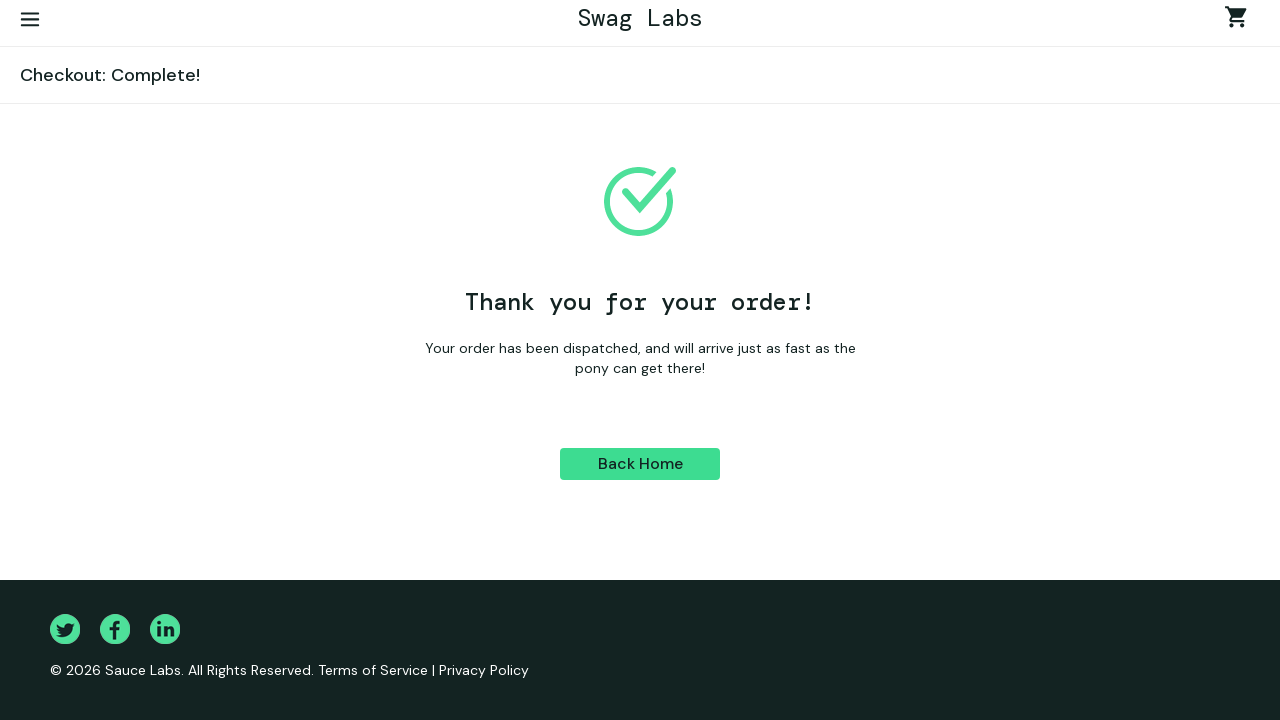

Clicked back to products button to return to inventory at (640, 464) on [data-test='back-to-products']
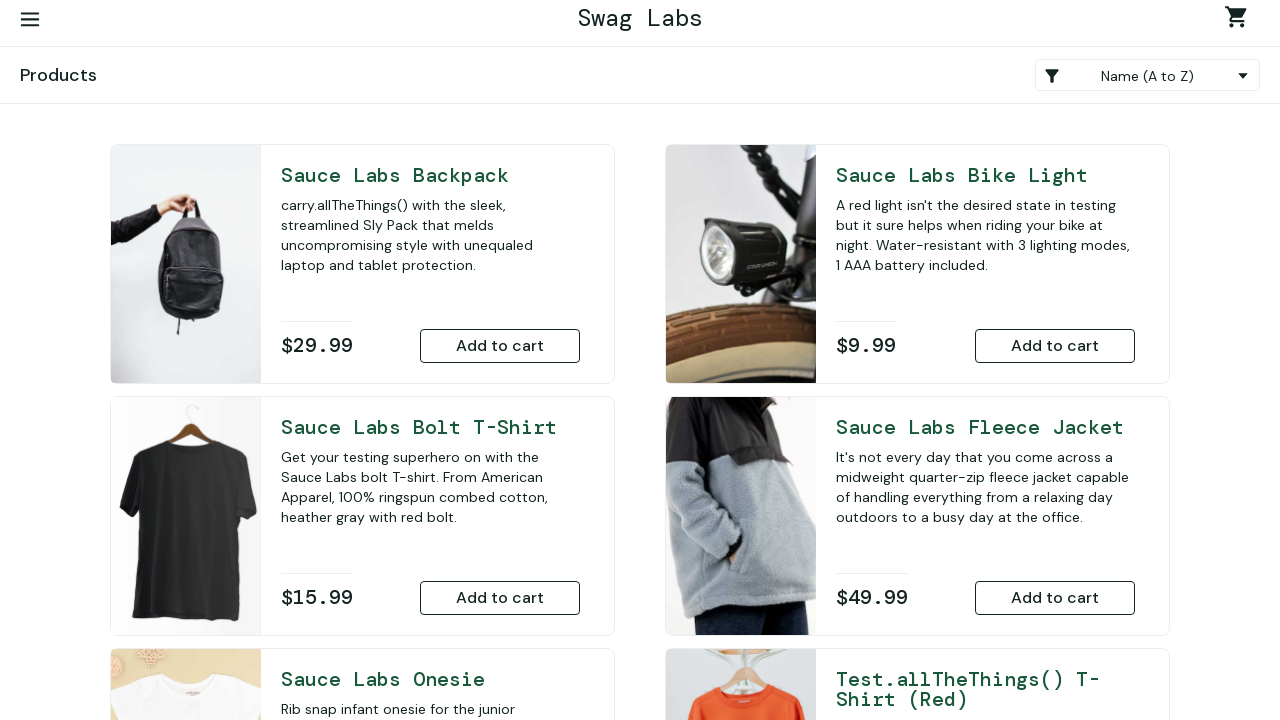

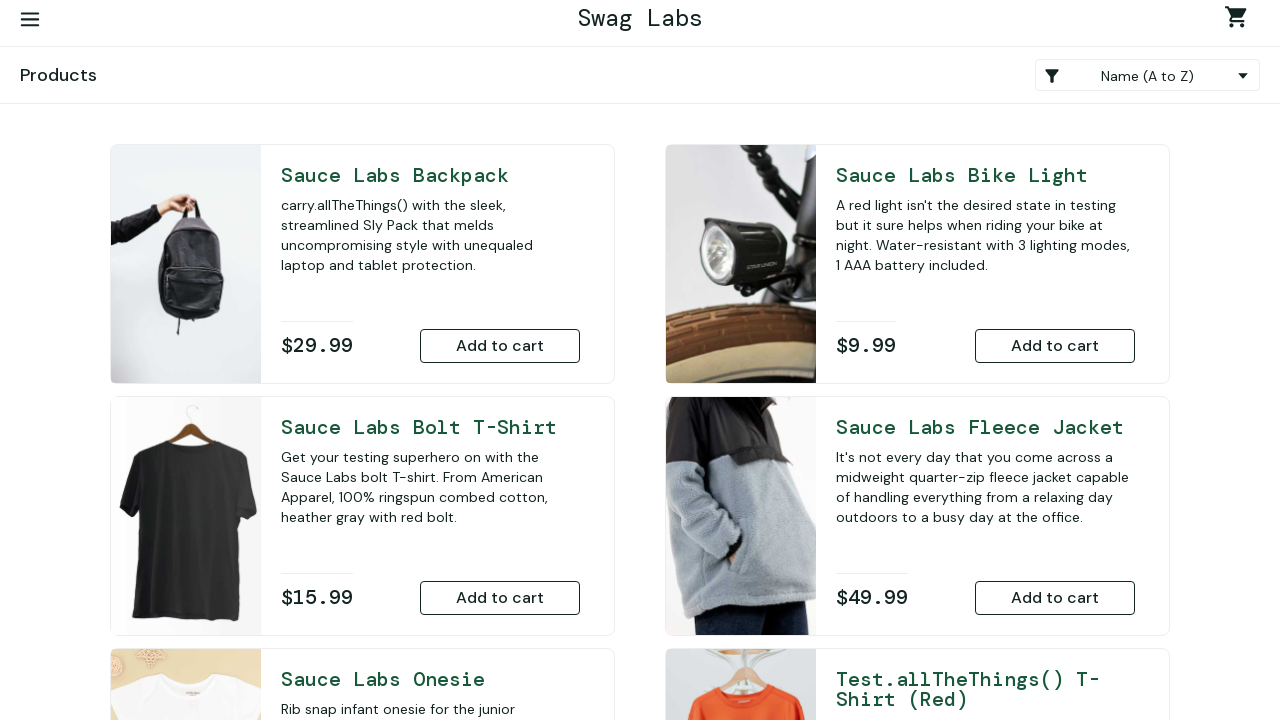